Tests static dropdown selection functionality by selecting options using three different methods: by index, by visible text, and by value on a practice dropdown page.

Starting URL: https://rahulshettyacademy.com/dropdownsPractise/

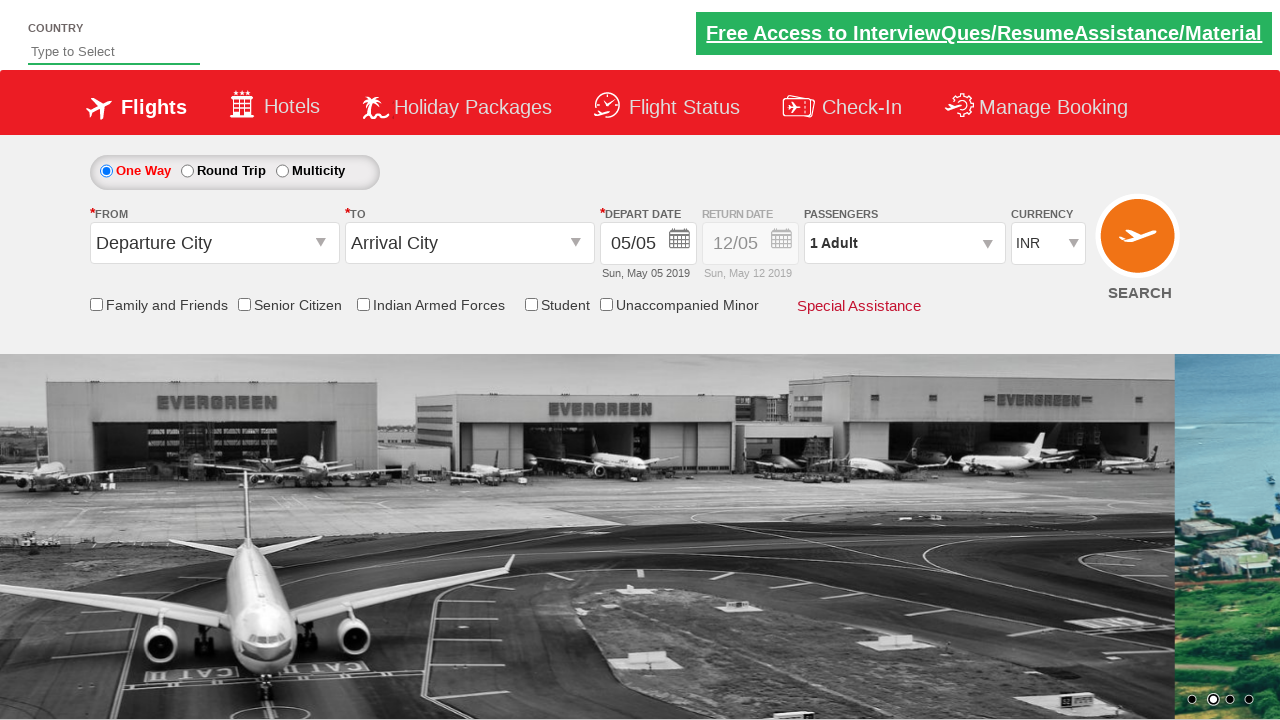

Waited for currency dropdown to be available
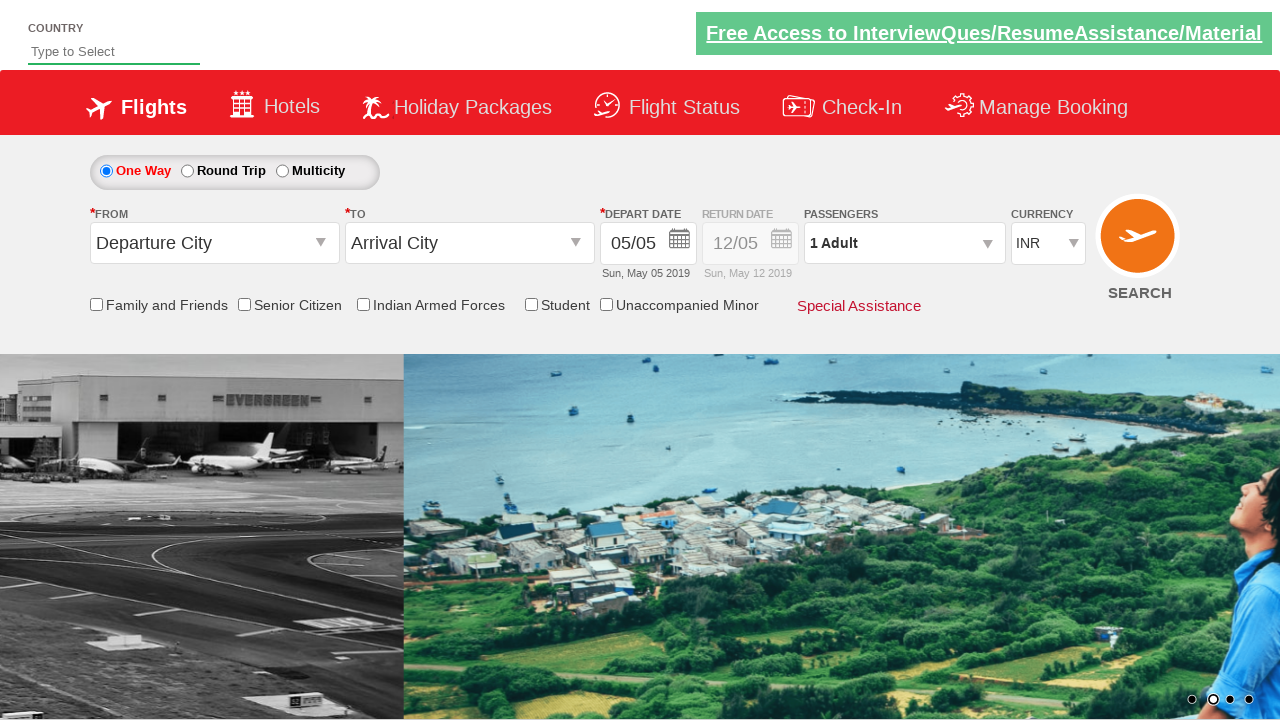

Selected dropdown option by index 3 on #ctl00_mainContent_DropDownListCurrency
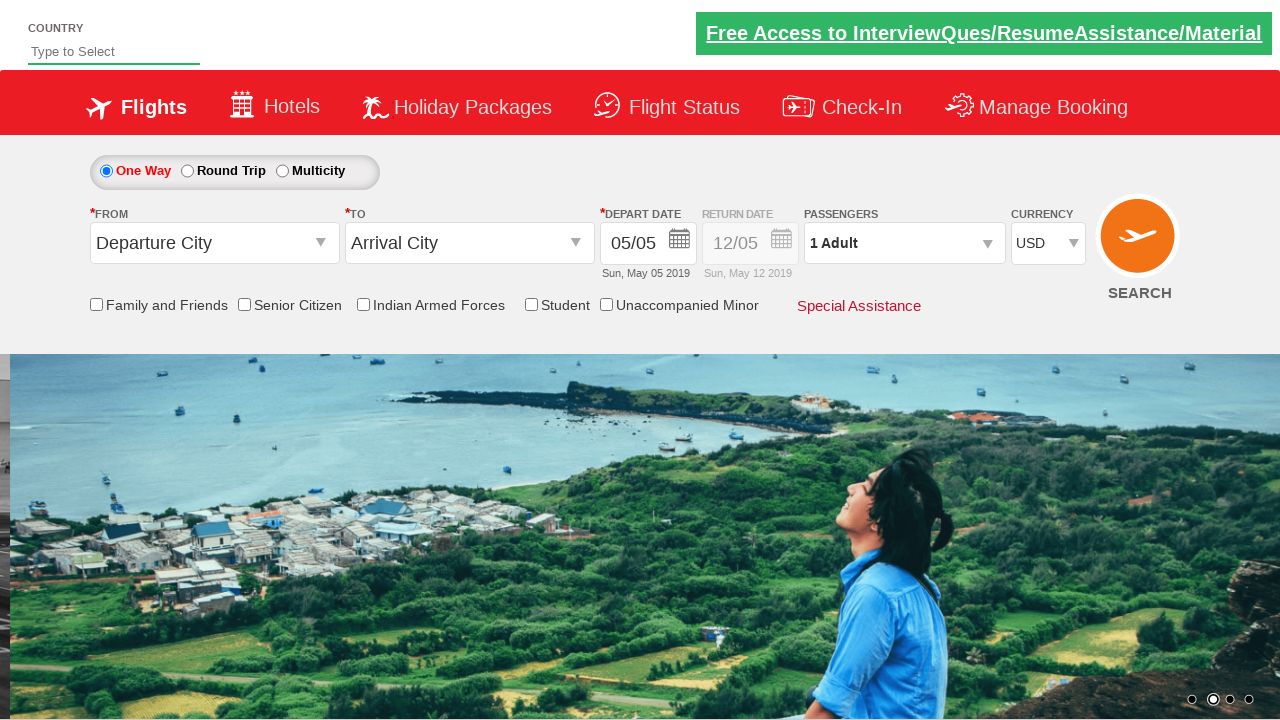

Selected dropdown option by visible text 'AED' on #ctl00_mainContent_DropDownListCurrency
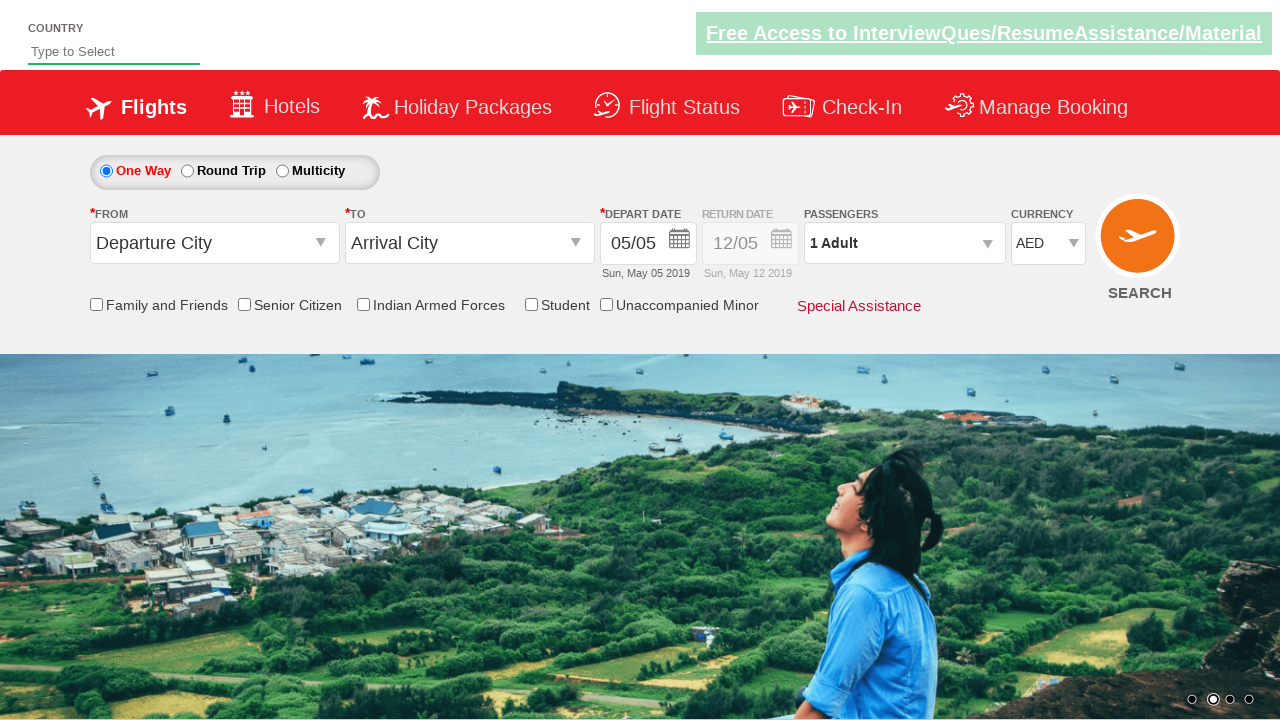

Selected dropdown option by value 'INR' on #ctl00_mainContent_DropDownListCurrency
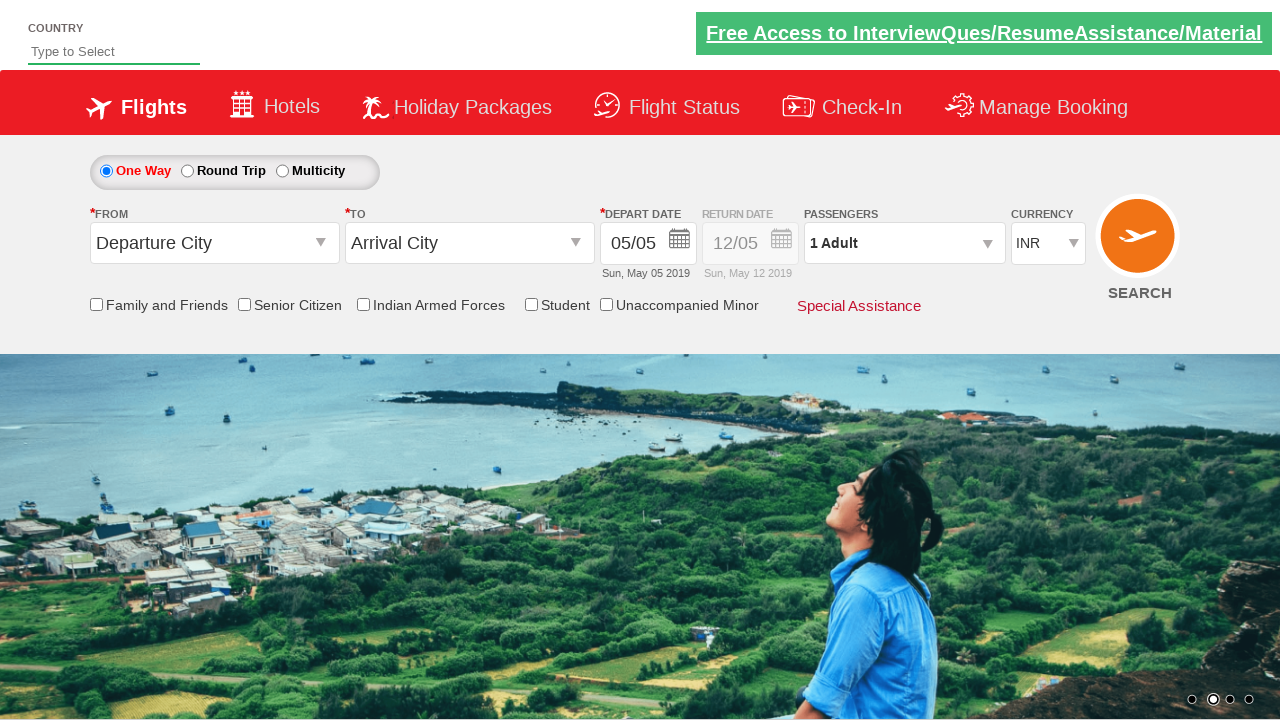

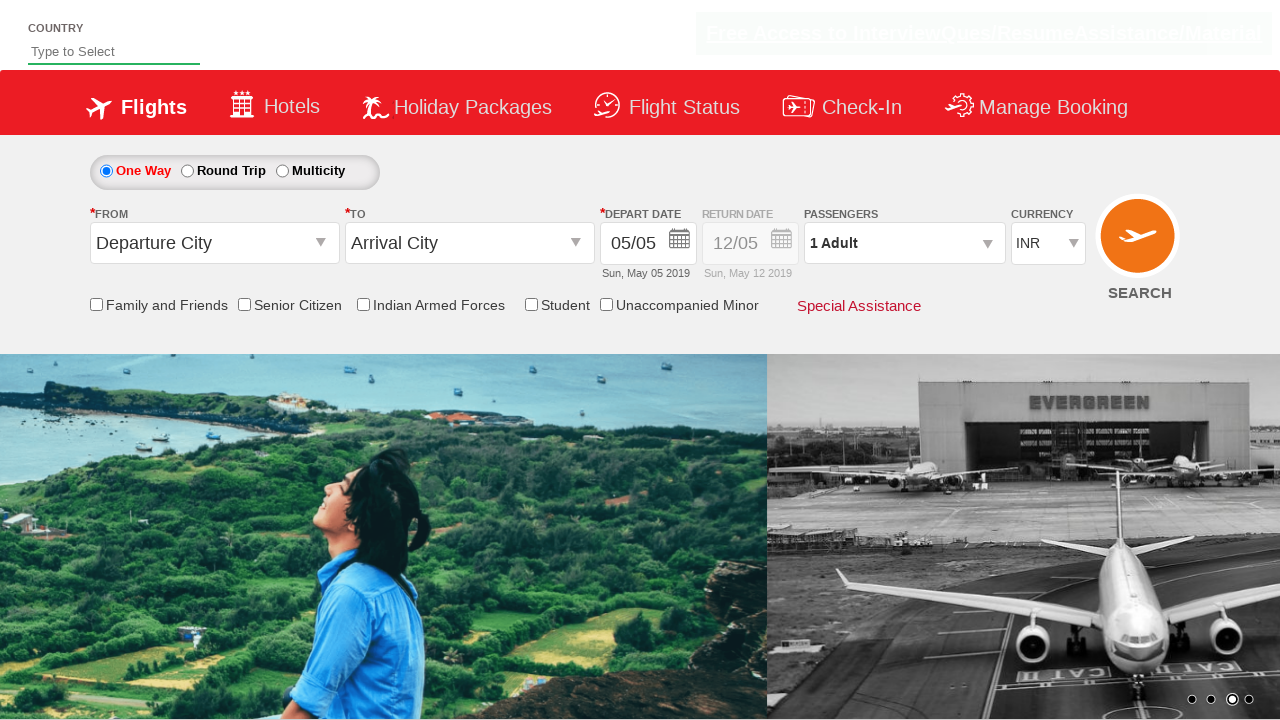